Tests the search functionality on a table demo page by first counting total entries across paginated pages, then searching for "New York" and validating that the filter shows 5 entries out of 24 total entries.

Starting URL: https://www.lambdatest.com/selenium-playground/table-sort-search-demo

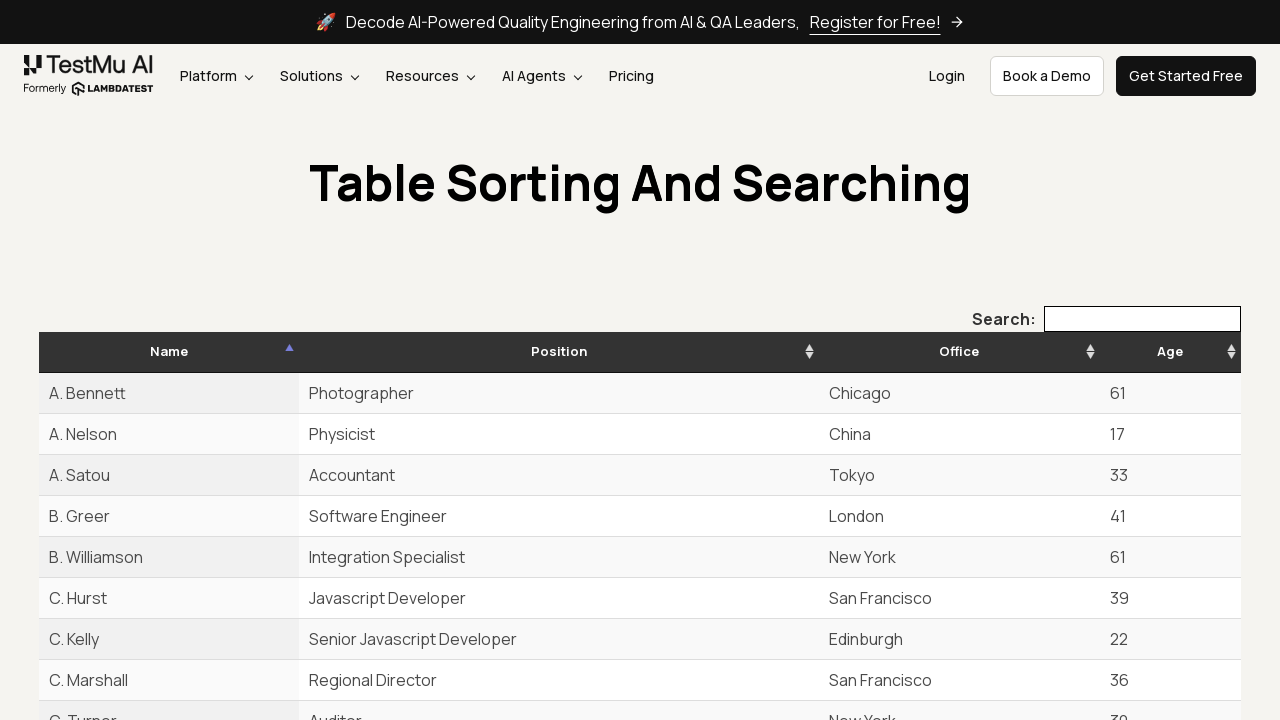

Table loaded and table rows selector ready
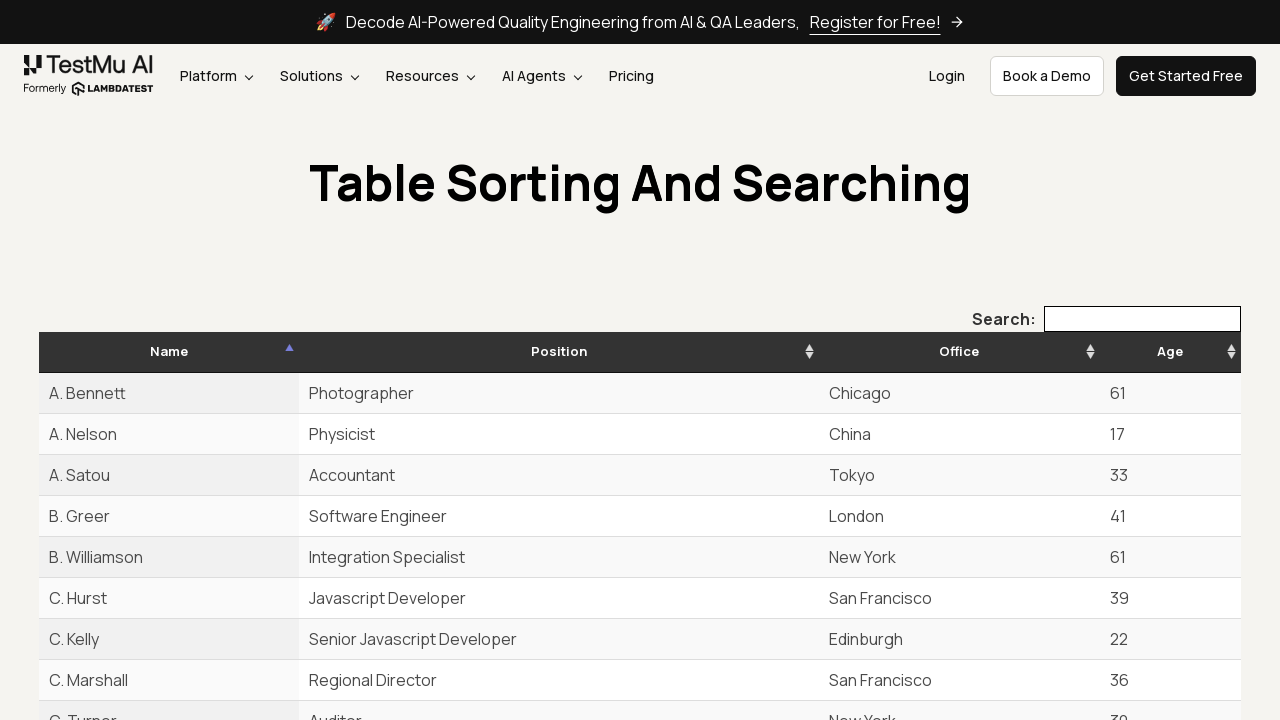

Counted 10 rows on current page, total so far: 10
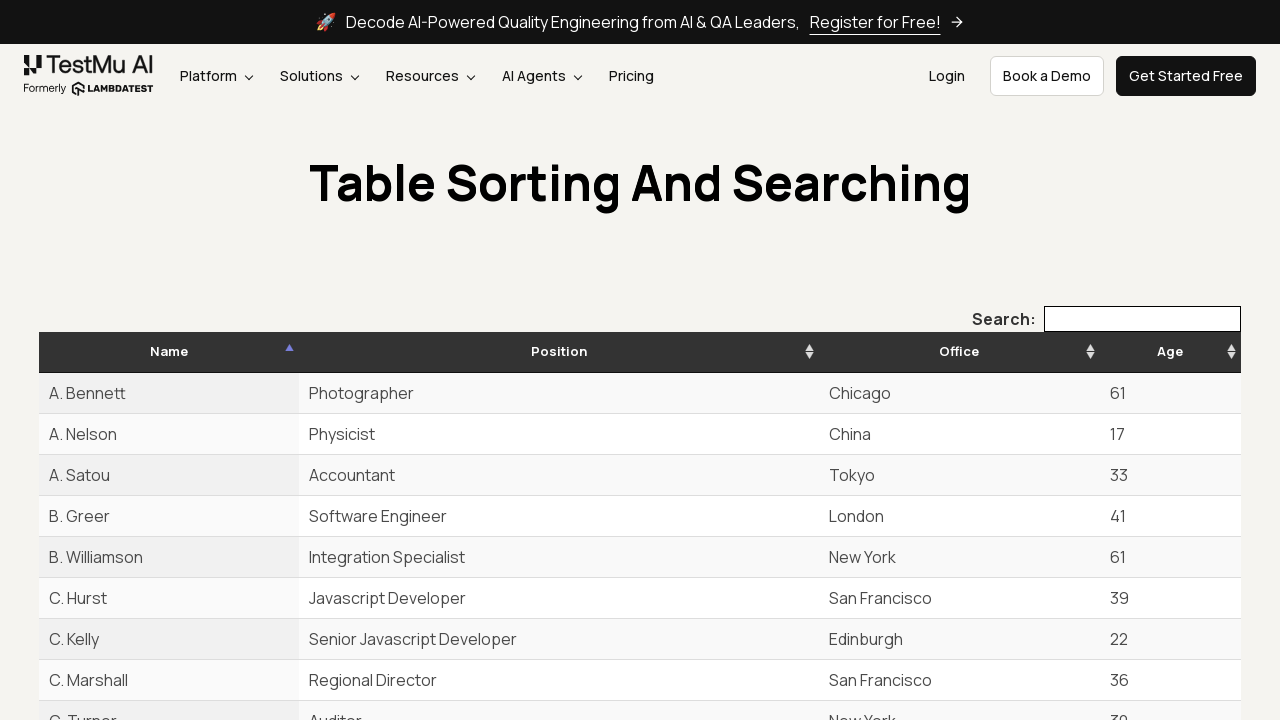

Clicked Next button to navigate to next page at (1207, 360) on xpath=//a[contains(@class, 'paginate_button next')]
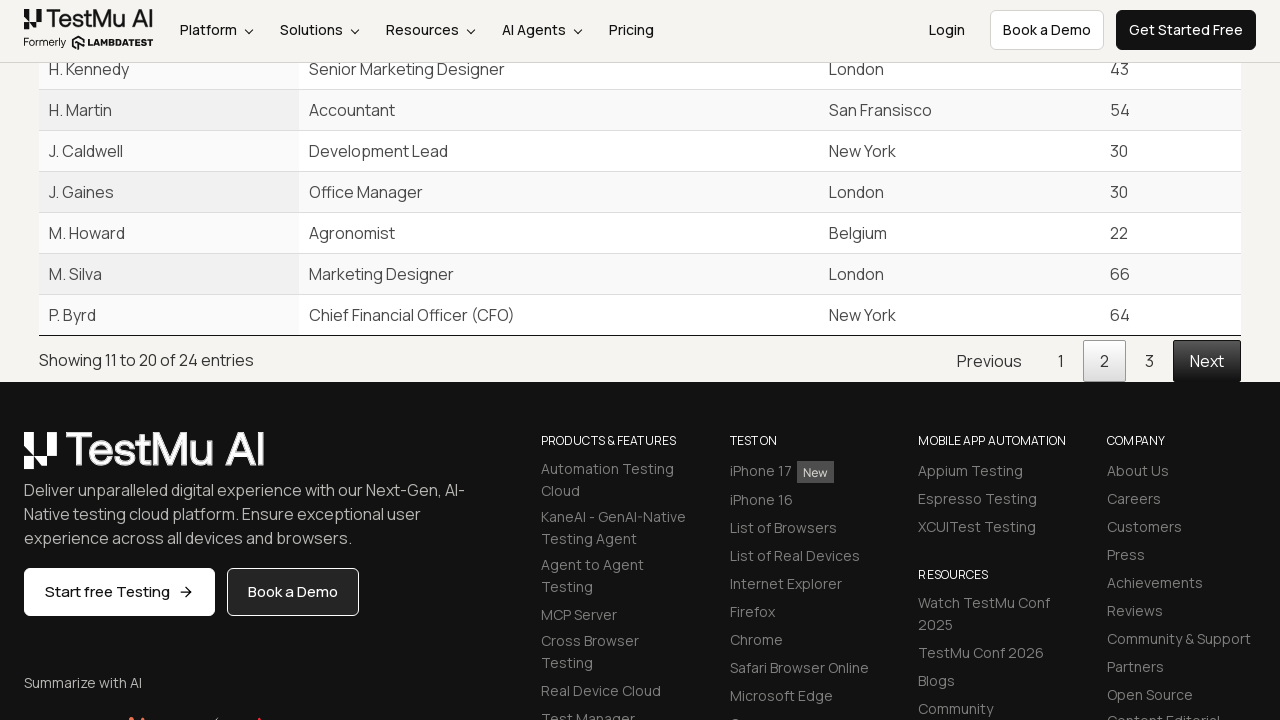

Waited for page transition
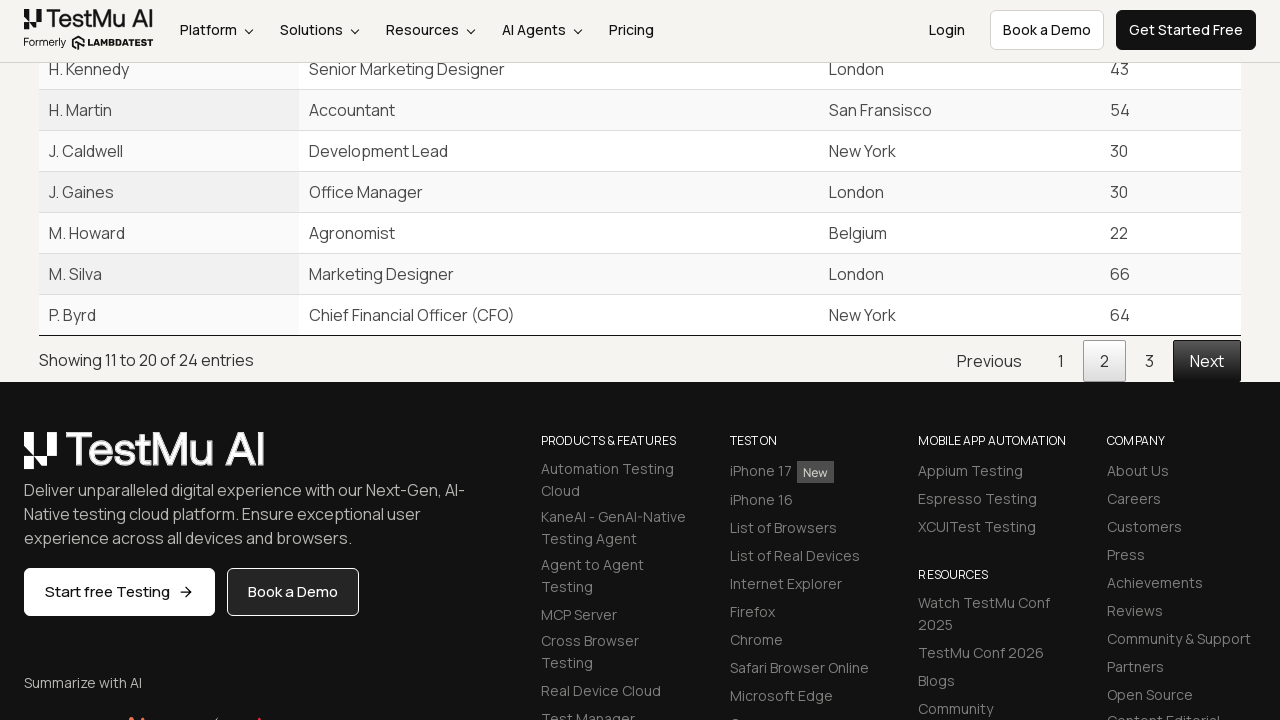

Counted 10 rows on current page, total so far: 20
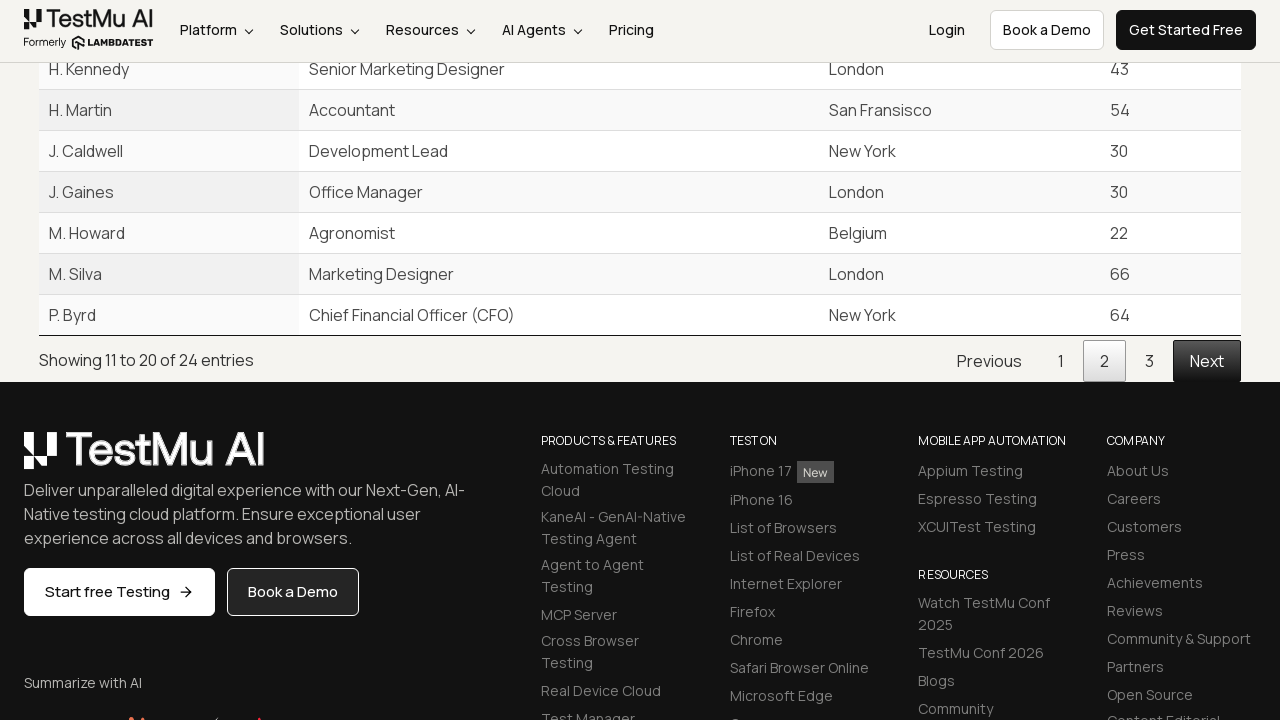

Clicked Next button to navigate to next page at (1207, 360) on xpath=//a[contains(@class, 'paginate_button next')]
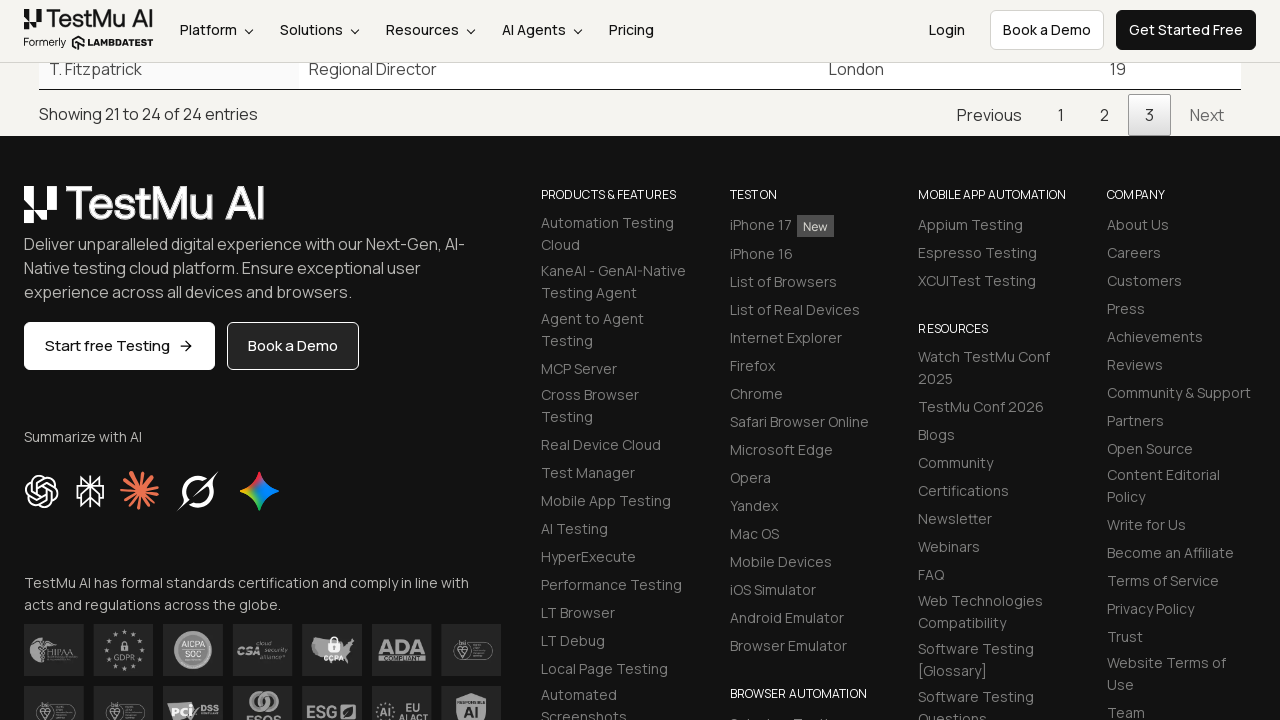

Waited for page transition
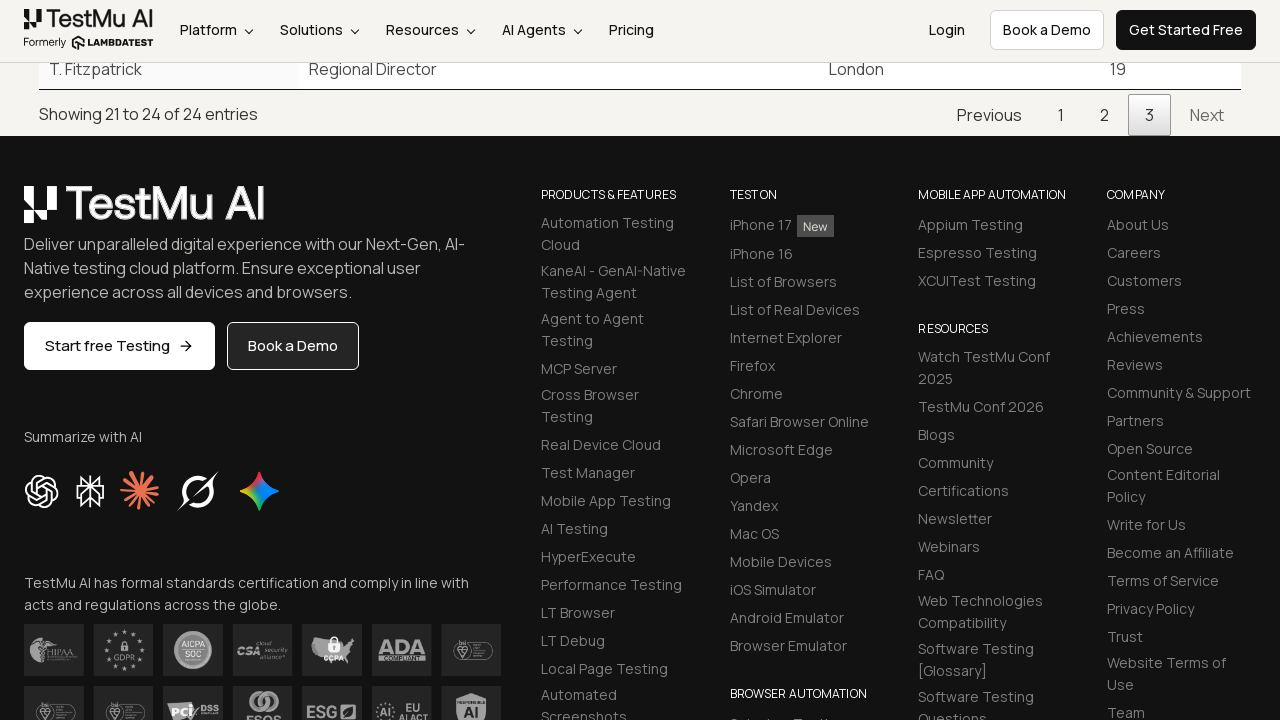

Counted 4 rows on current page, total so far: 24
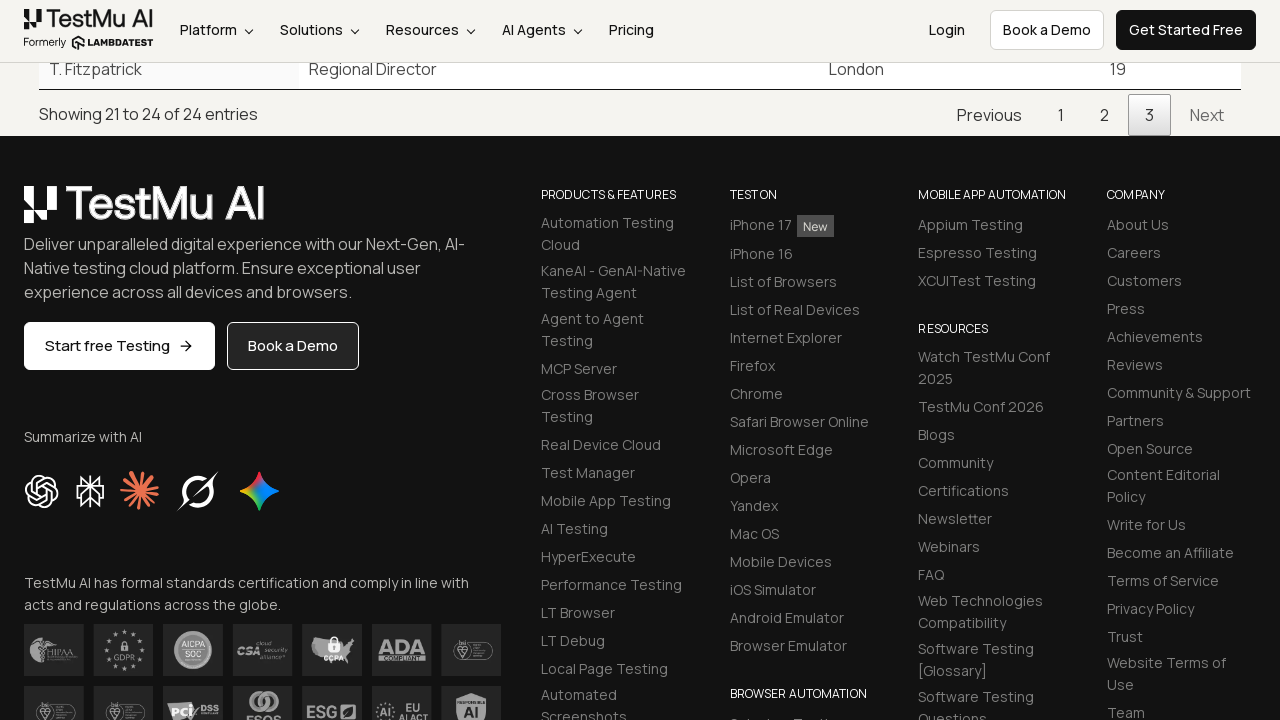

Next button is disabled, completed counting all 24 entries across all pages
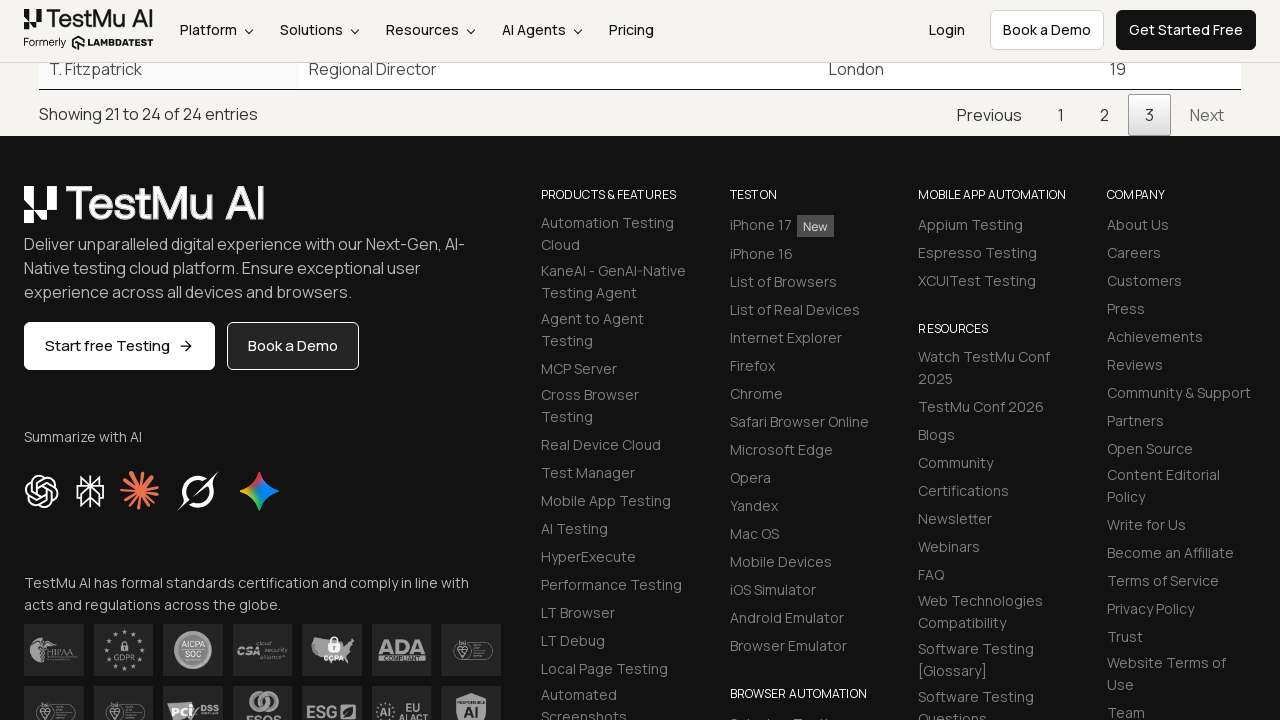

Clicked page 1 button to navigate back to first page at (1061, 114) on xpath=//a[contains(@class, 'paginate_button') and text()='1']
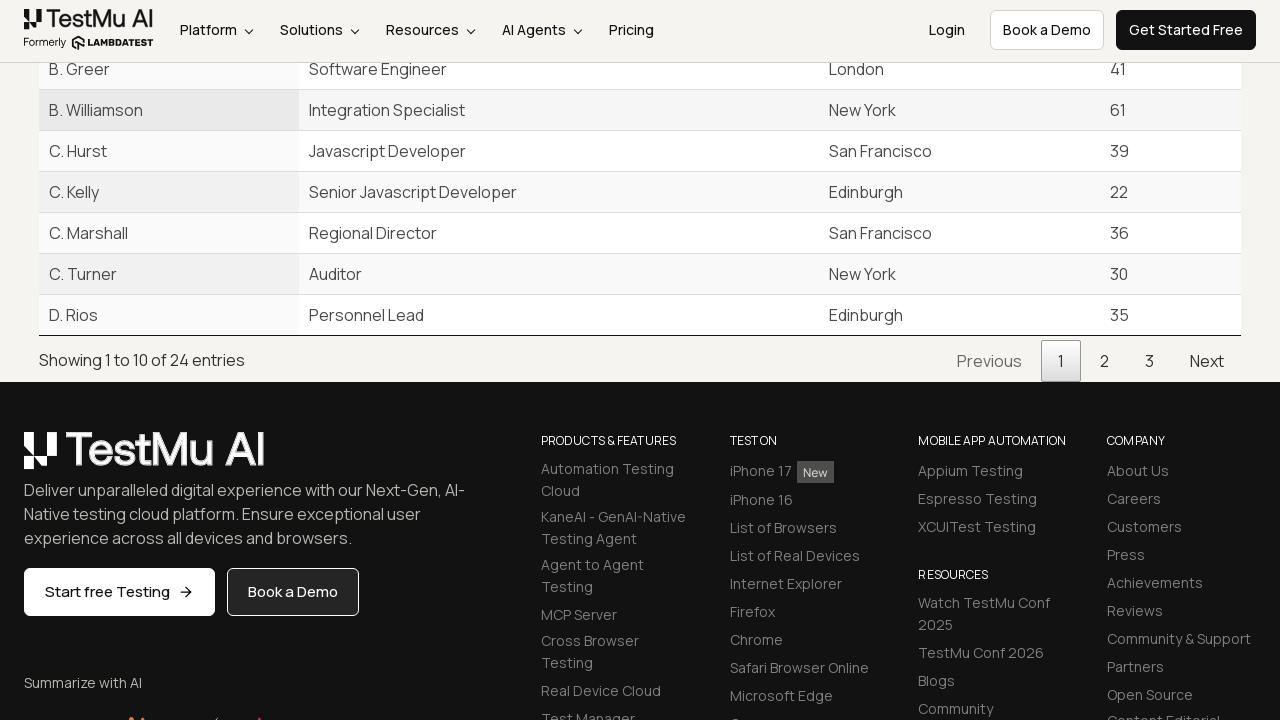

Waited for first page to load
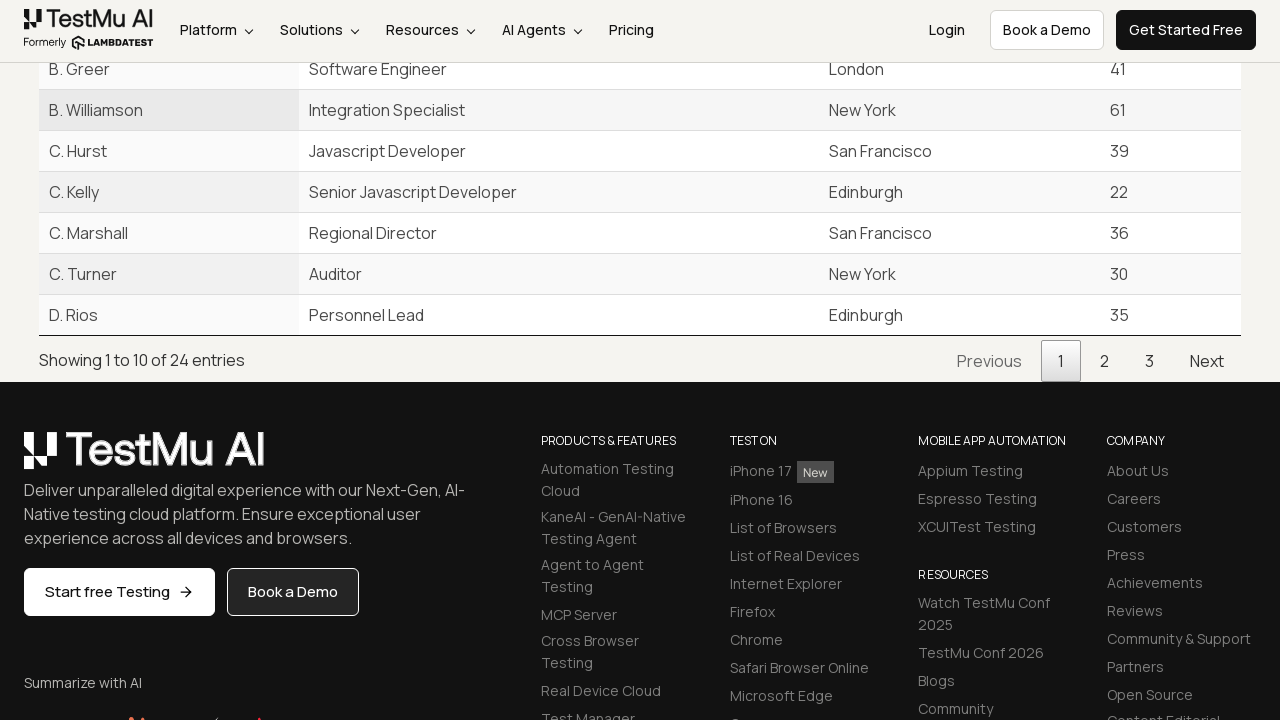

Search input field is visible and ready
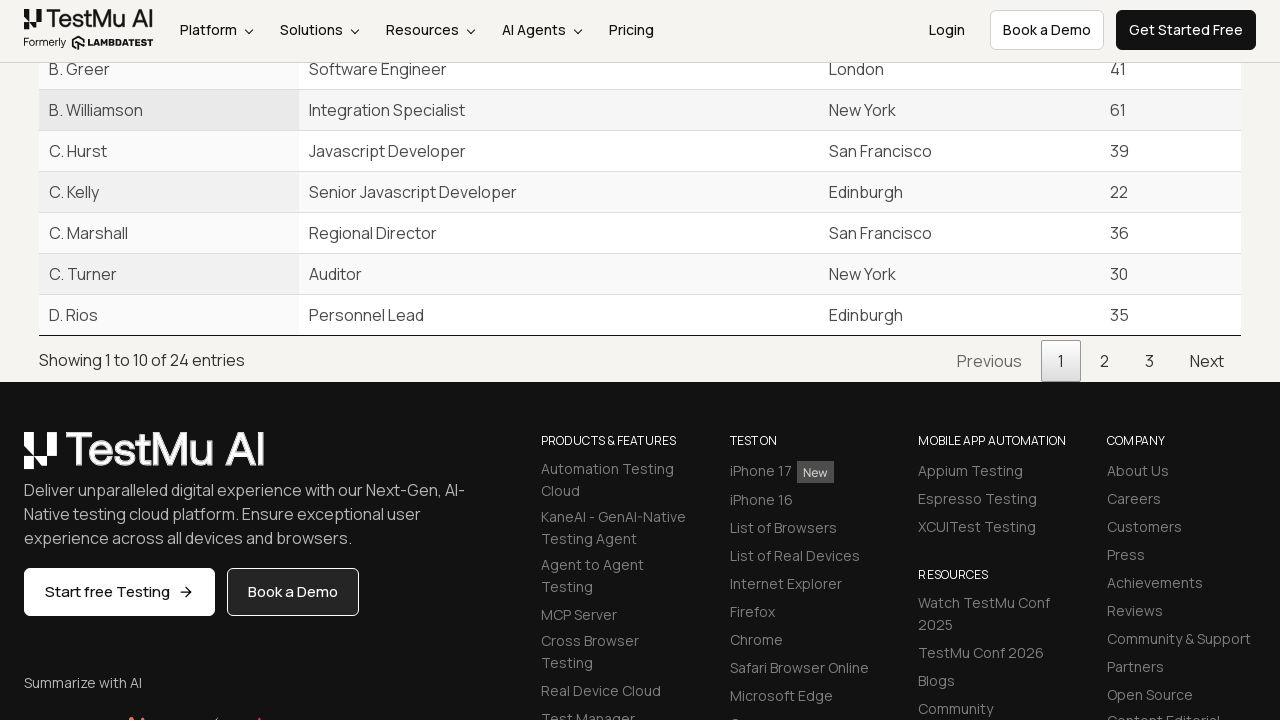

Filled search box with 'New York' on input[type='search']
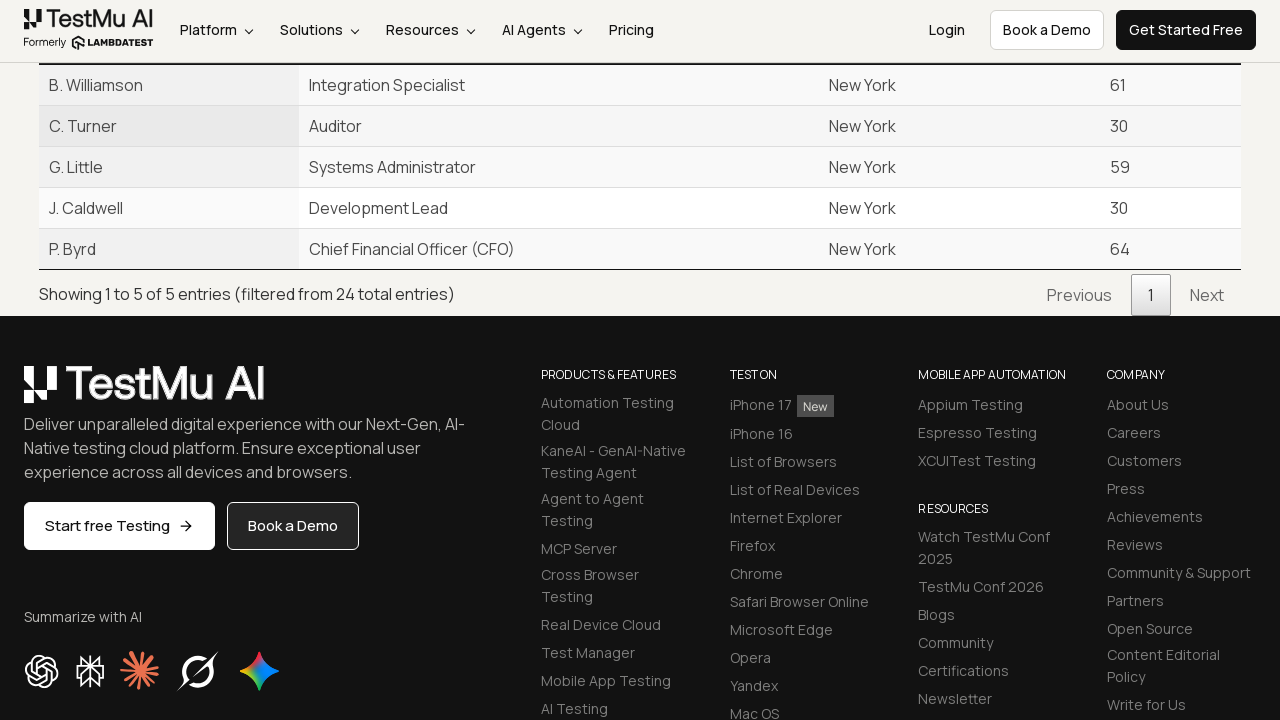

Filtered table rows loaded after search
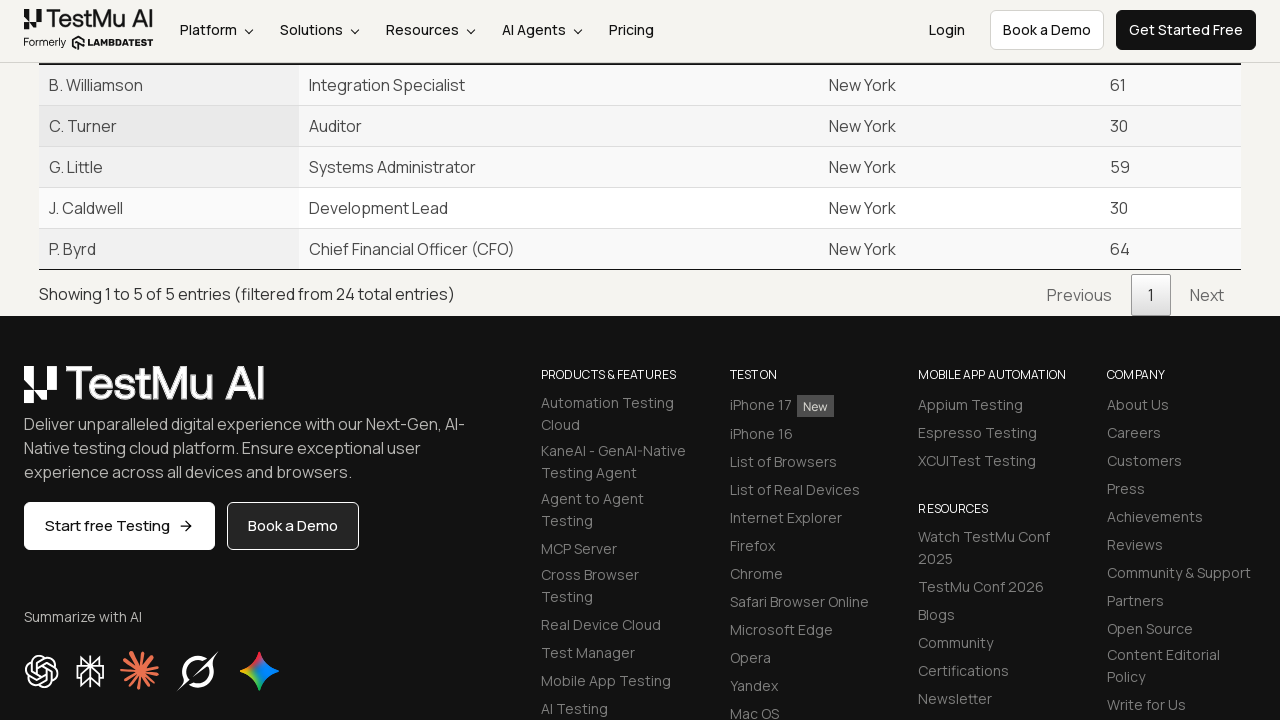

Table info text updated with filter results
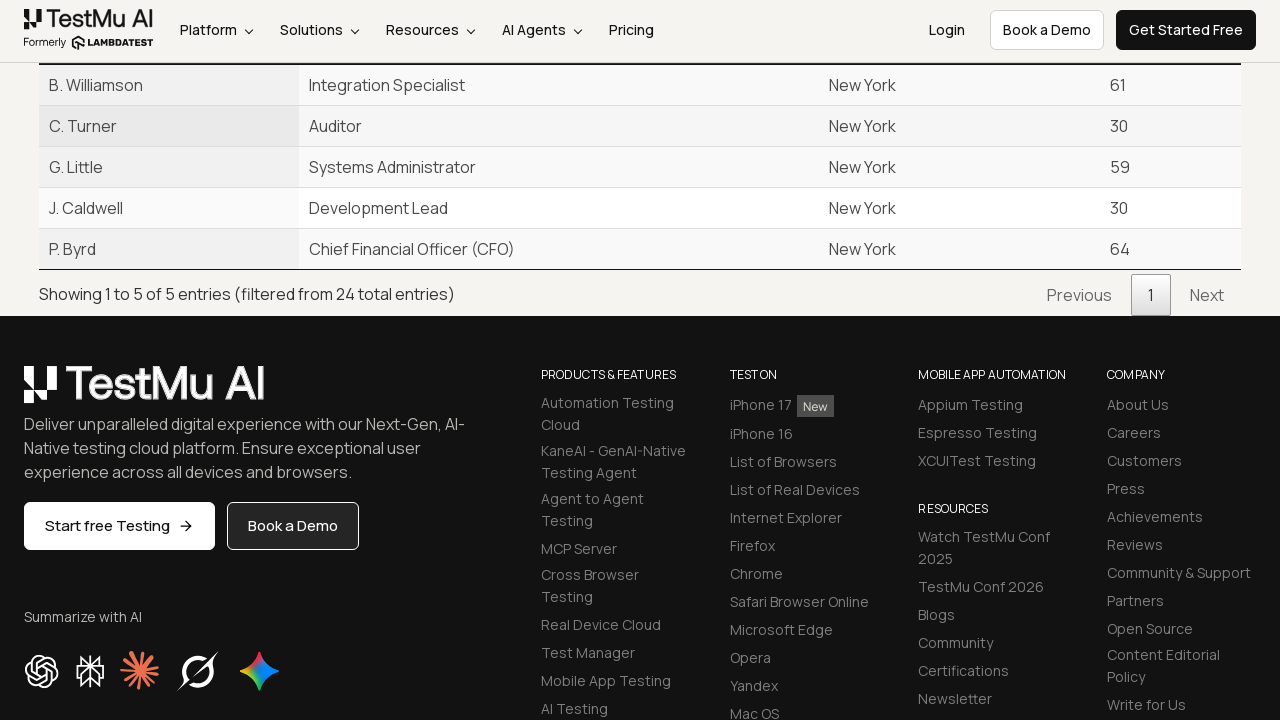

Retrieved info text: Showing 1 to 5 of 5 entries (filtered from 24 total entries)
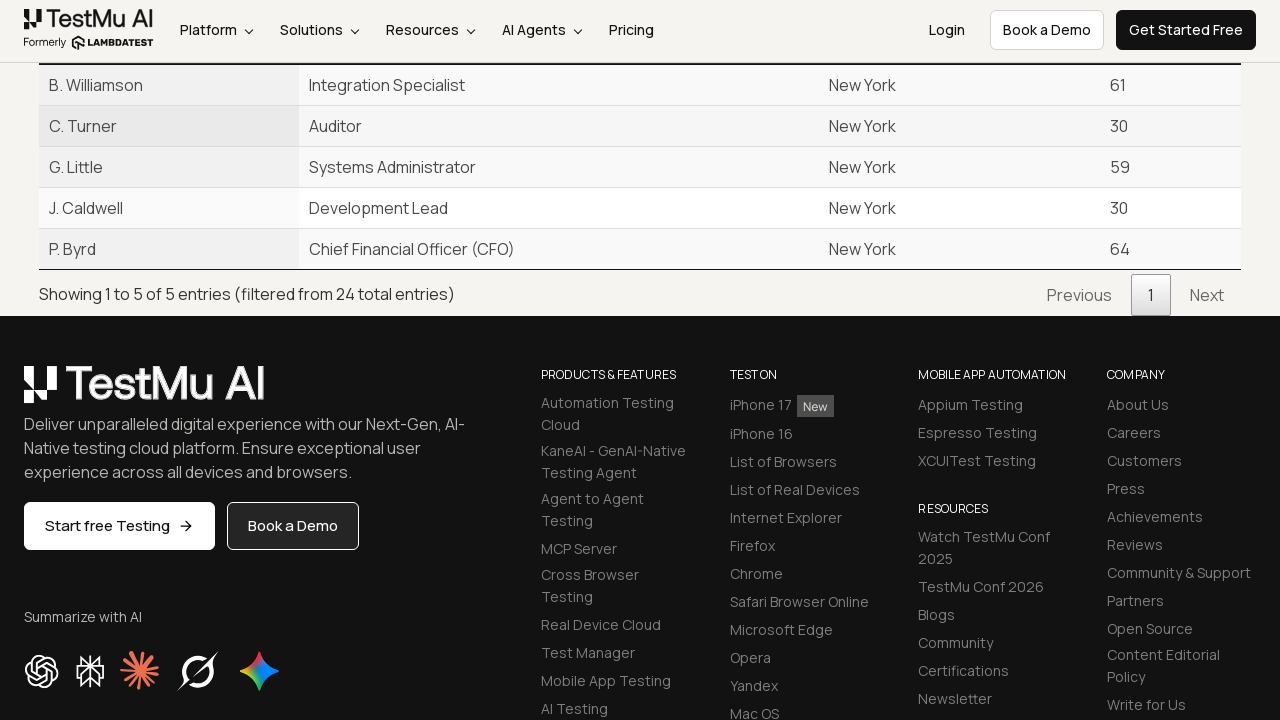

Assertion passed: search filter shows 5 entries out of 24 total entries
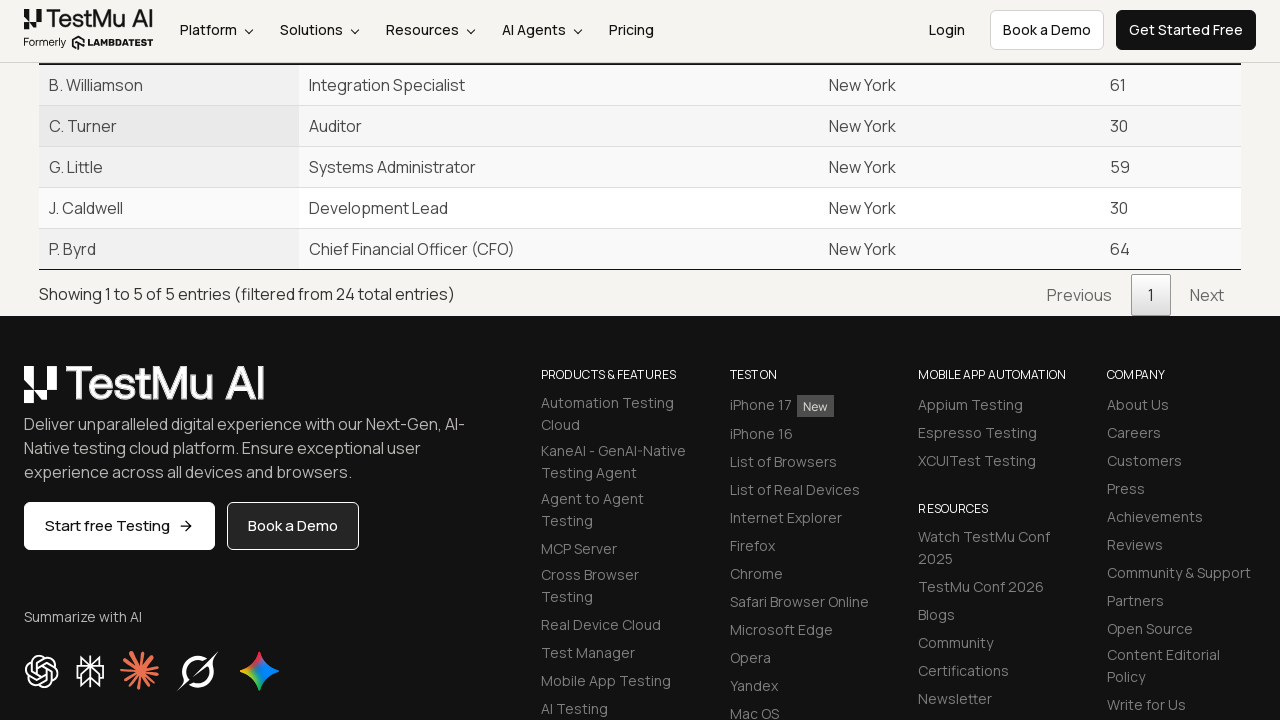

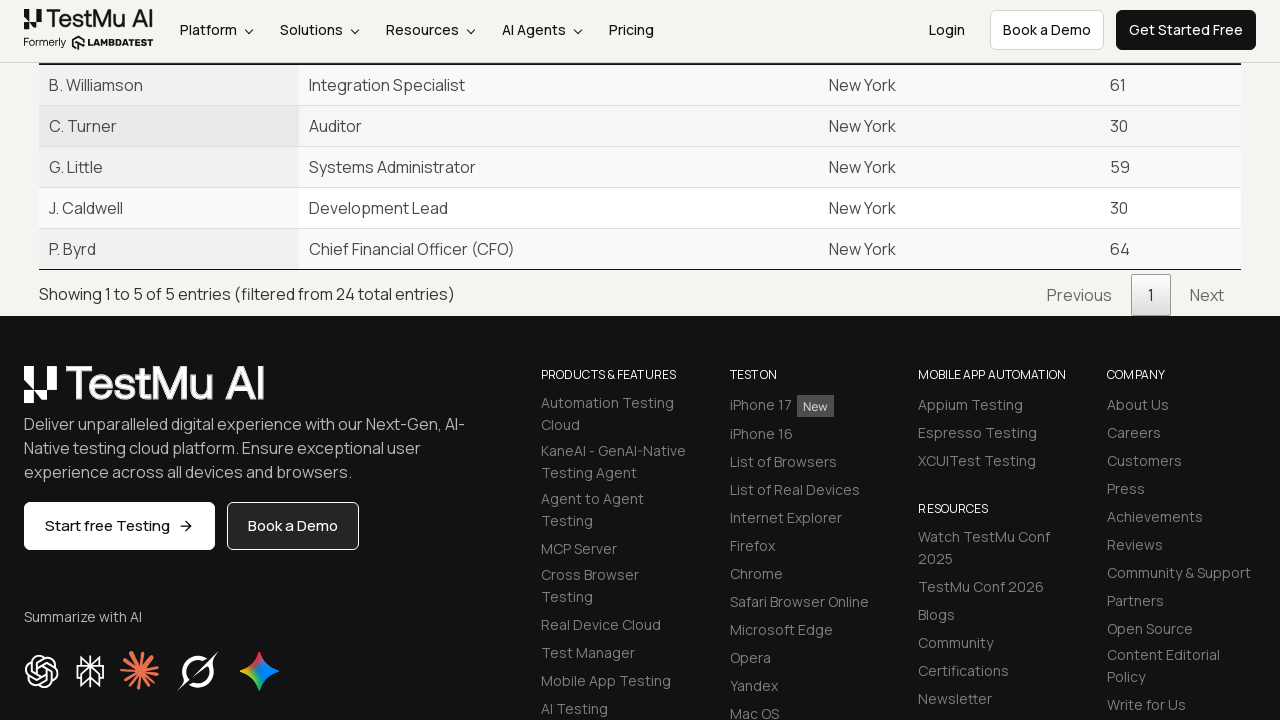